Tests navigation to Browse Languages page and verifies table headers are displayed

Starting URL: http://www.99-bottles-of-beer.net/

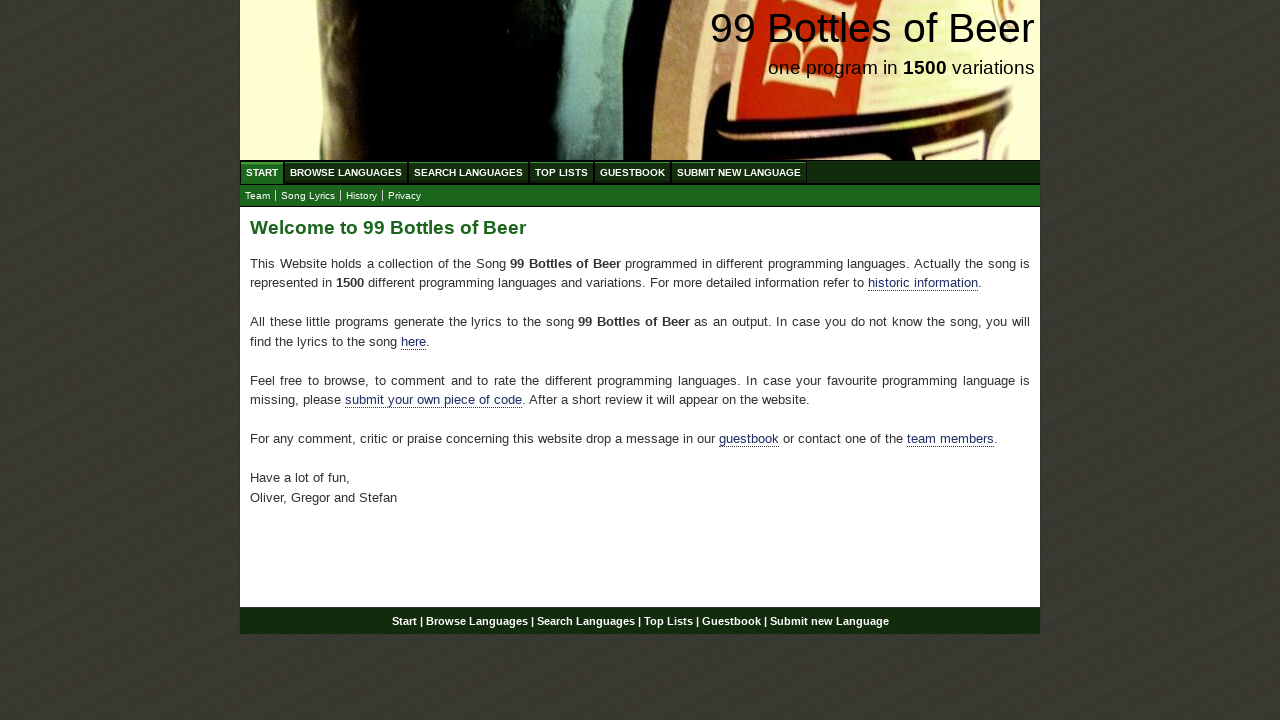

Clicked on Browse Languages link in navigation menu at (346, 172) on xpath=//div[@id='navigation']/ul[@id='menu']/li/a[@href='/abc.html']
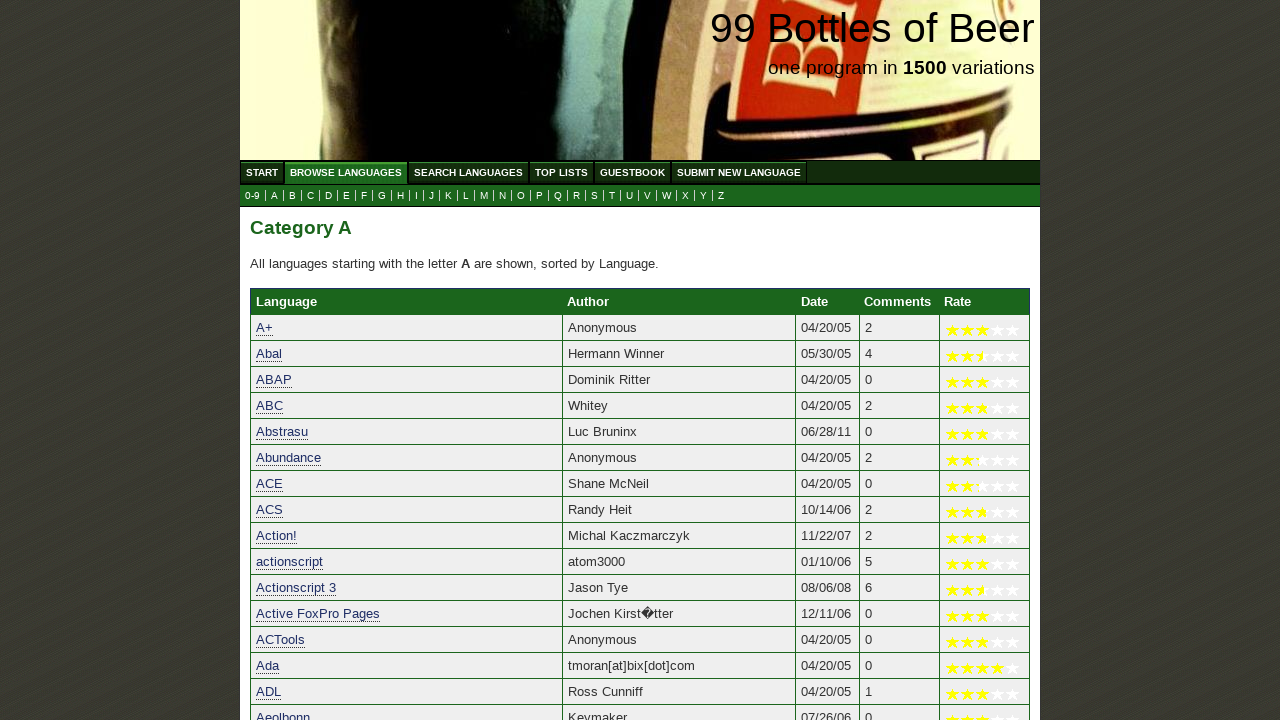

Waited for Language table header to be displayed
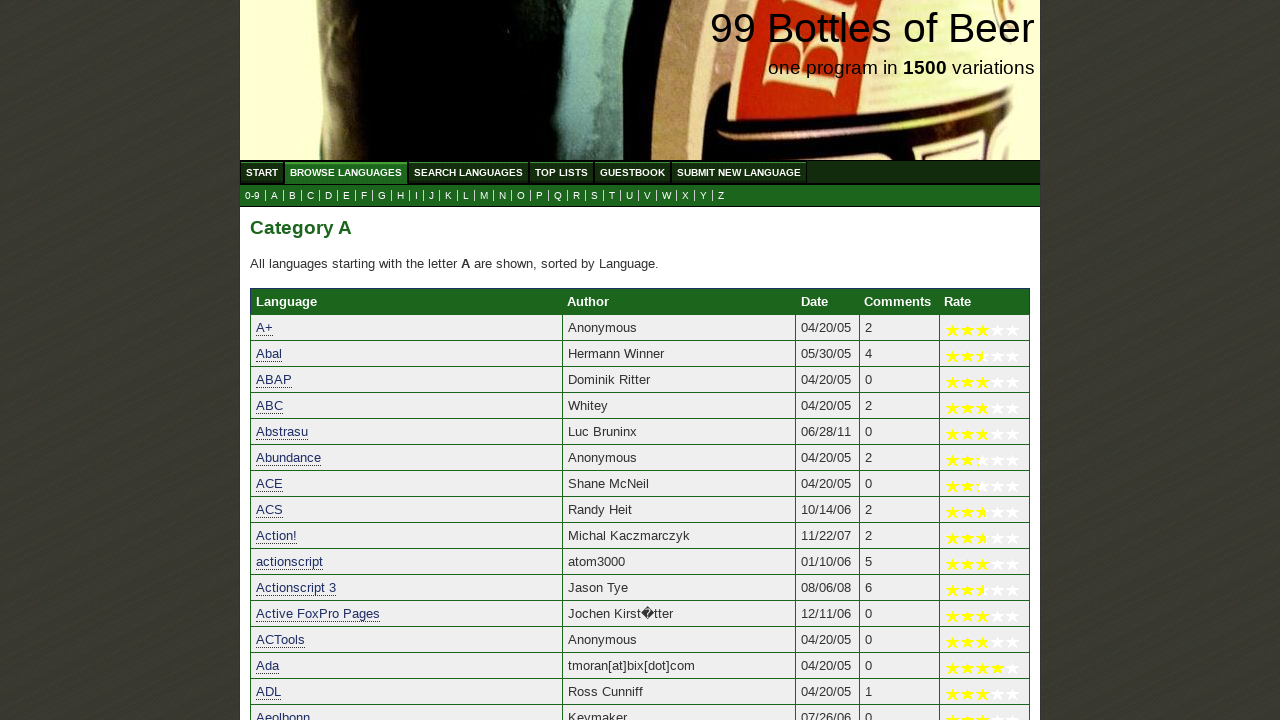

Waited for Author table header to be displayed
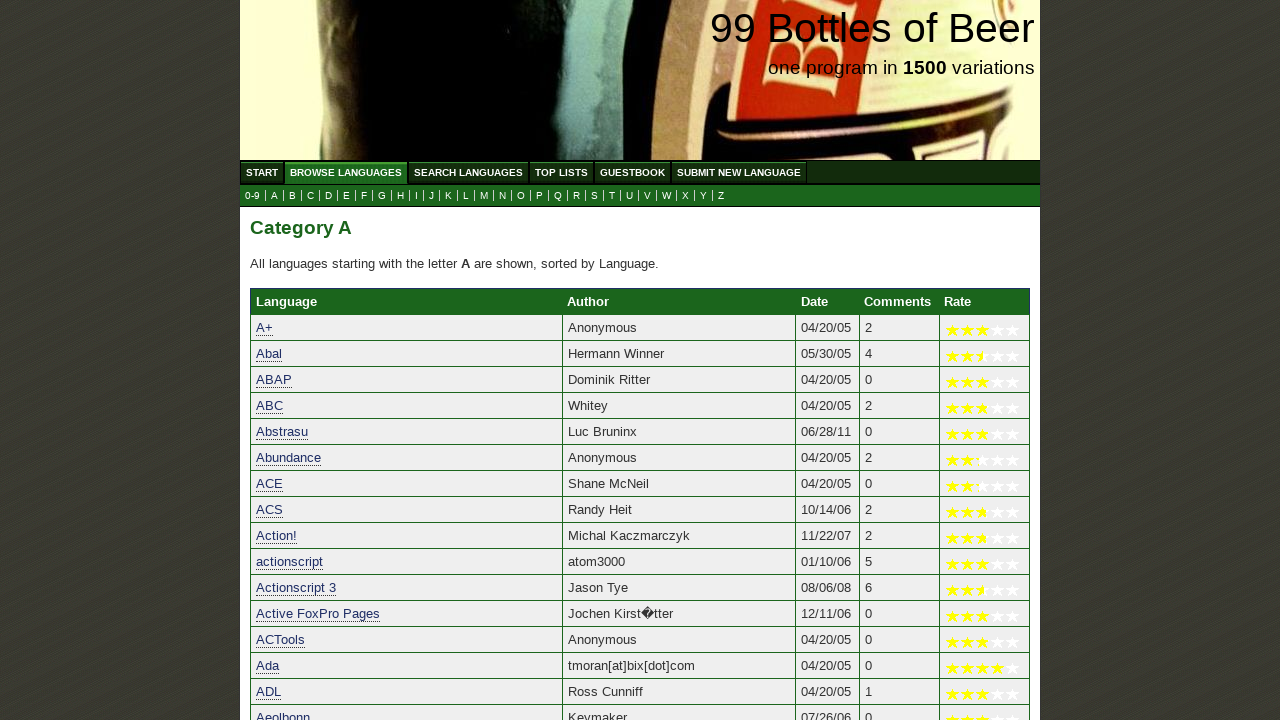

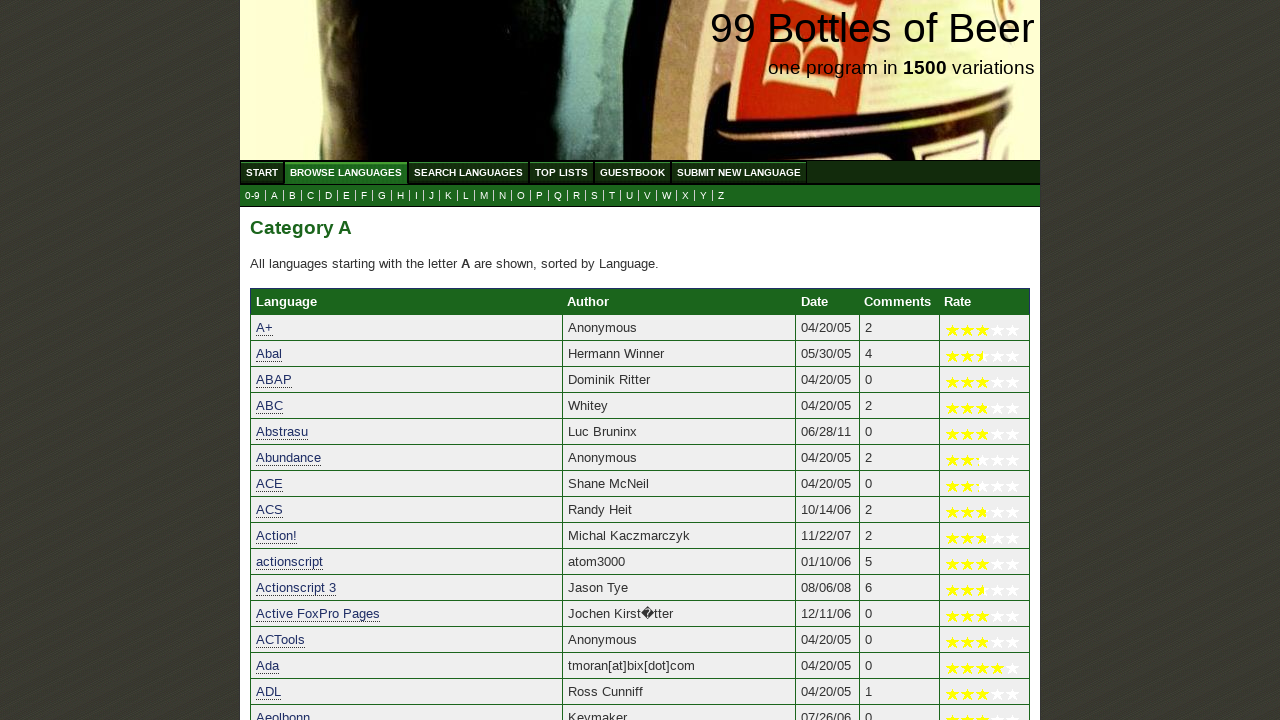